Tests sorting the Due column in ascending order using semantic class-based selectors on the second table with helpful locators.

Starting URL: http://the-internet.herokuapp.com/tables

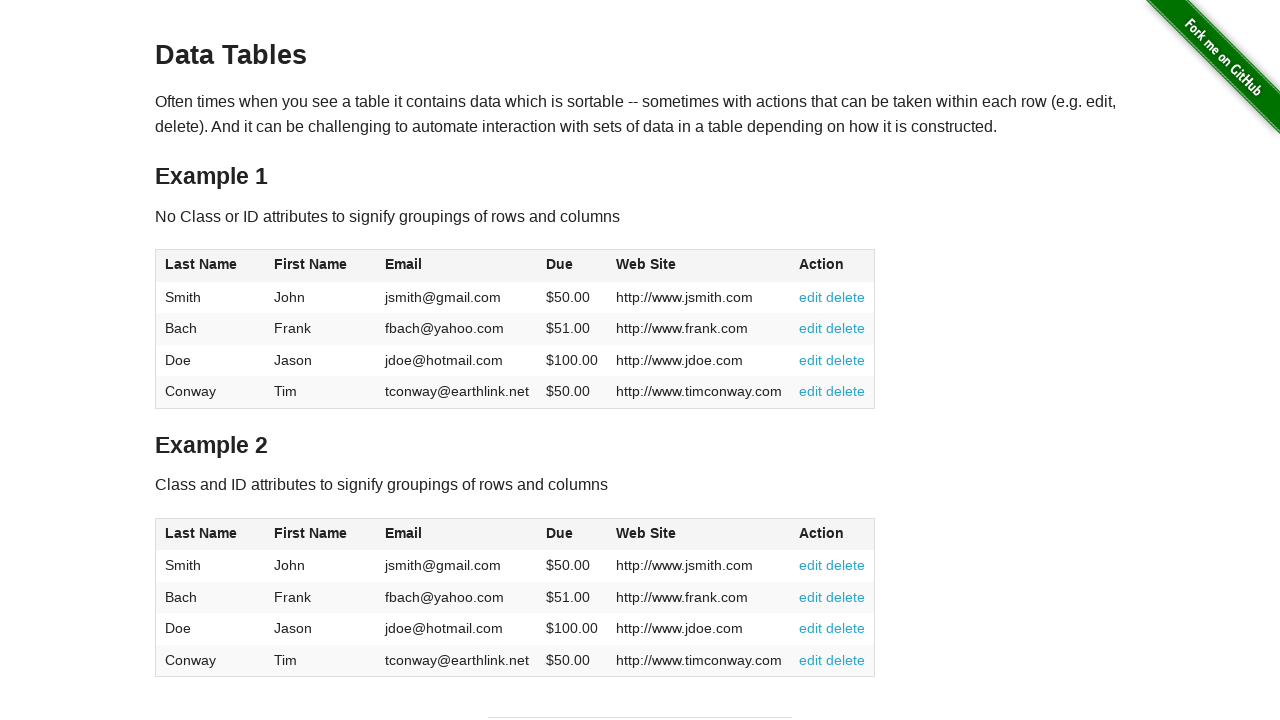

Clicked Due column header in table 2 to sort in ascending order at (560, 533) on #table2 thead .dues
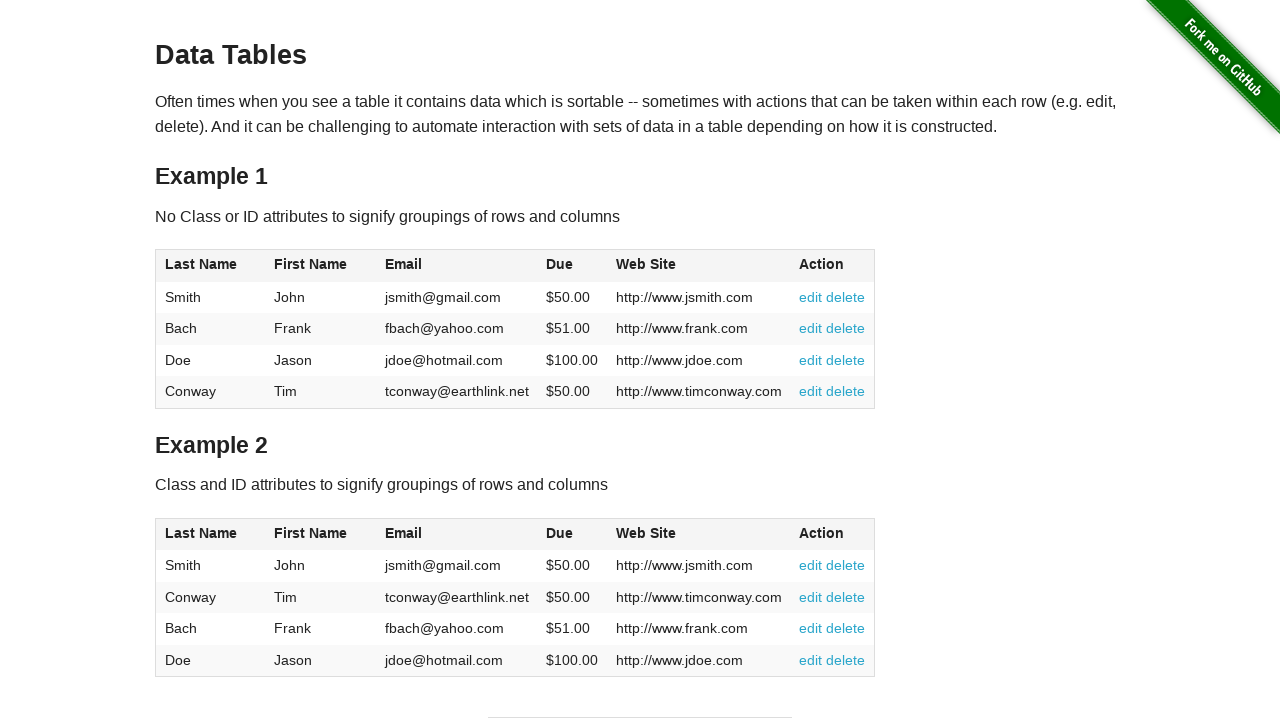

Verified table 2 sorted by Due column with ascending order applied
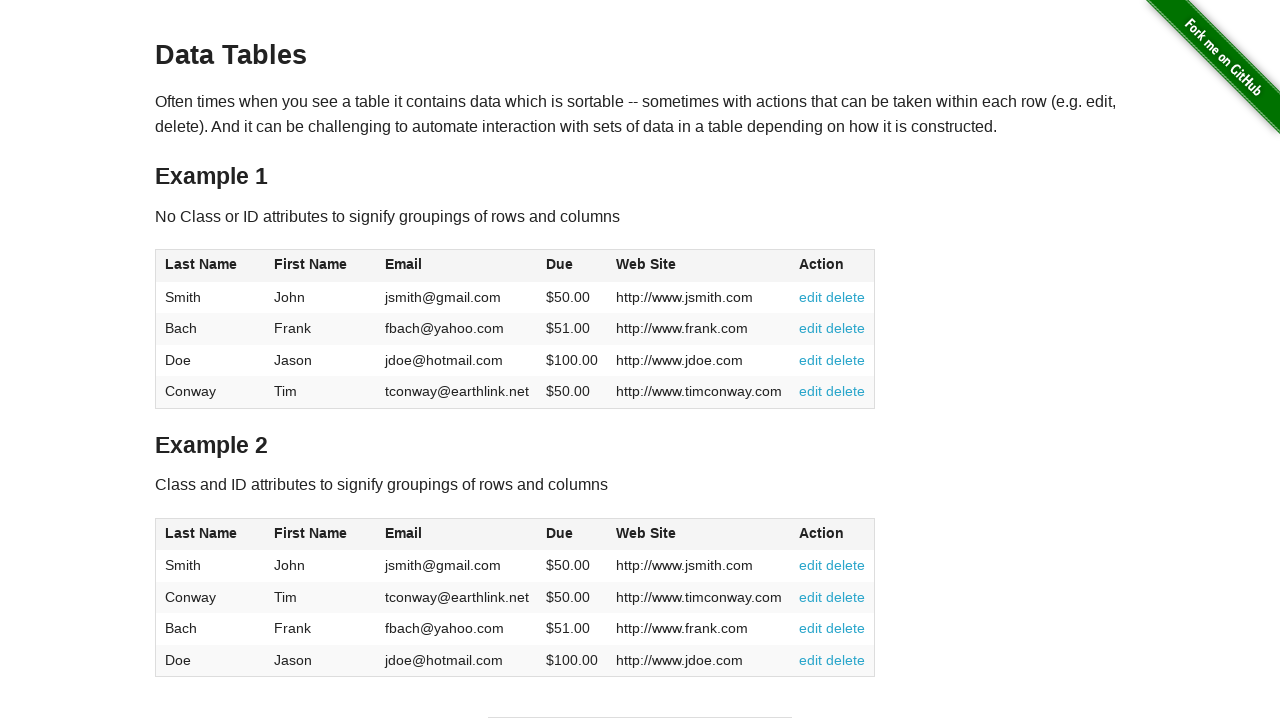

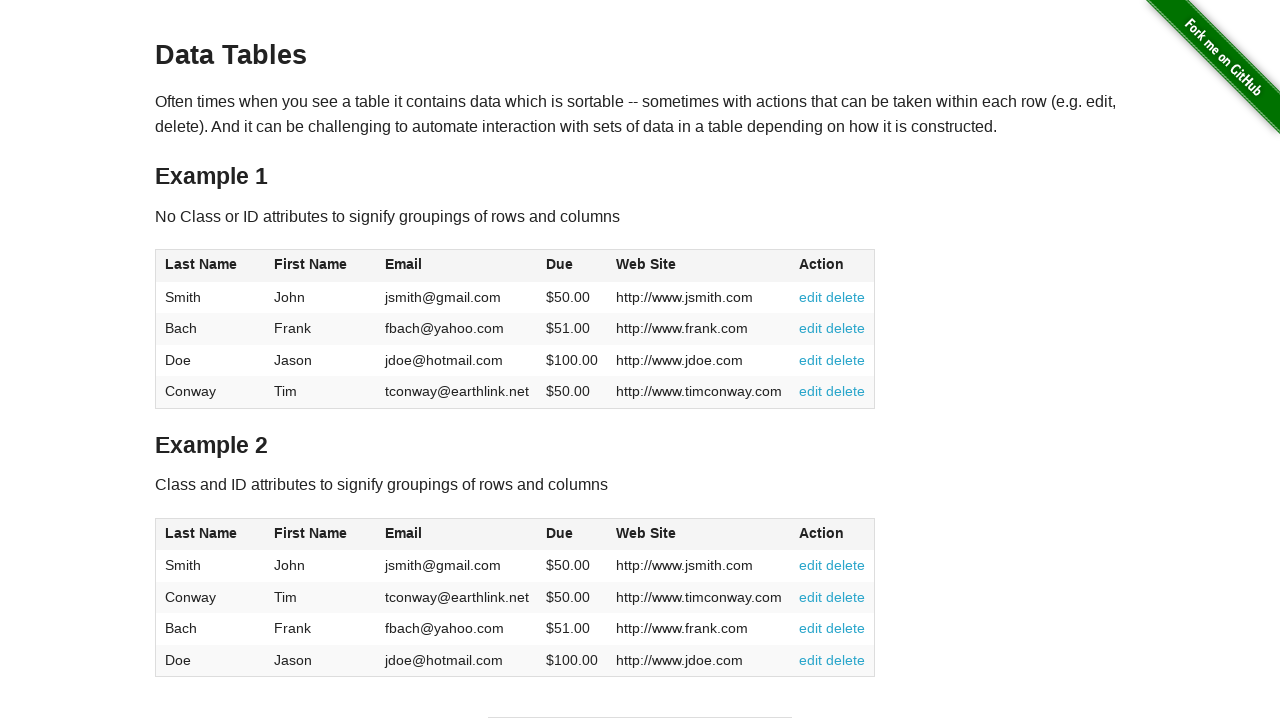